Tests GitHub tab navigation and clicking through to the external GitHub repository link

Starting URL: https://coffee-cart.app/

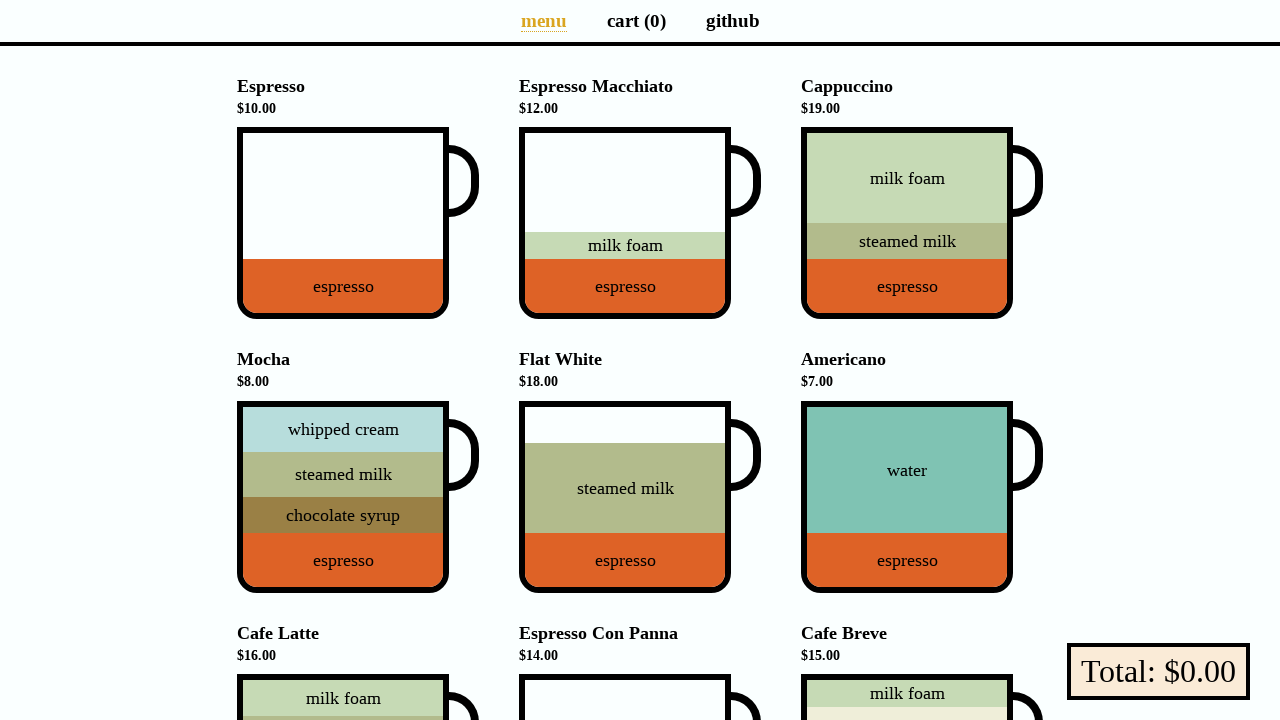

Clicked on GitHub tab at (732, 20) on [href="/github"]
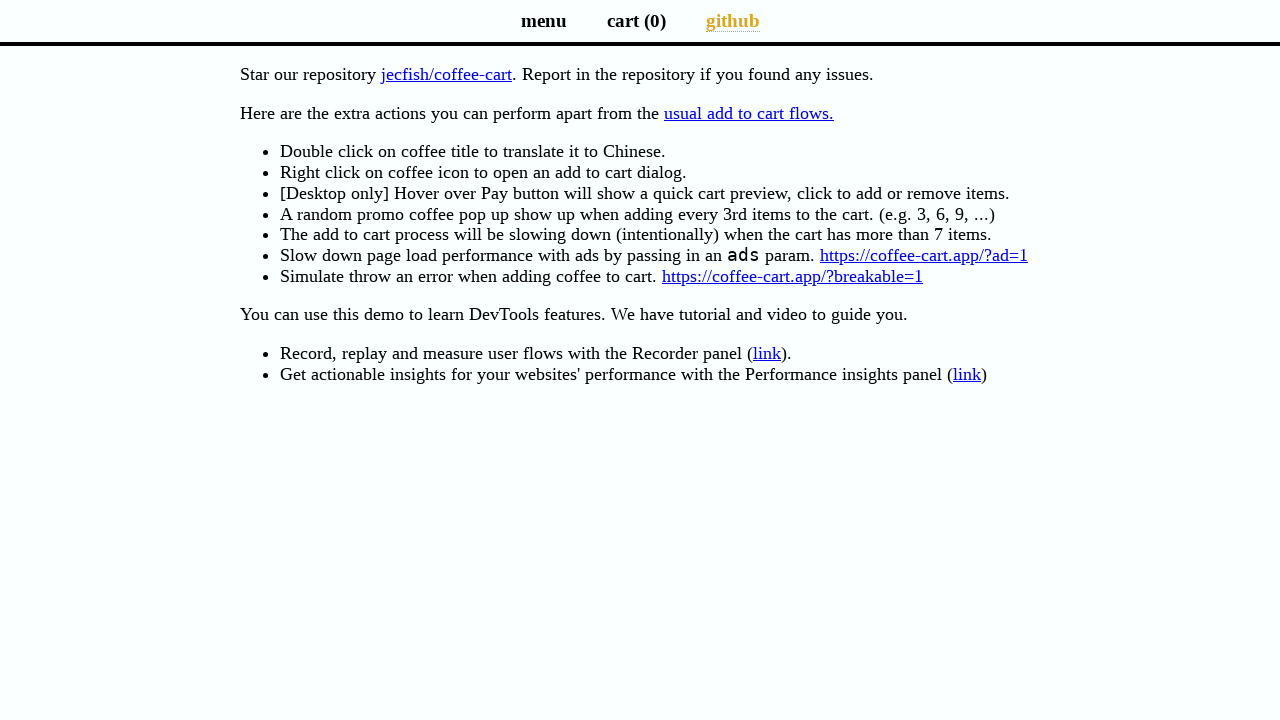

GitHub container with 'Star our repository' text loaded
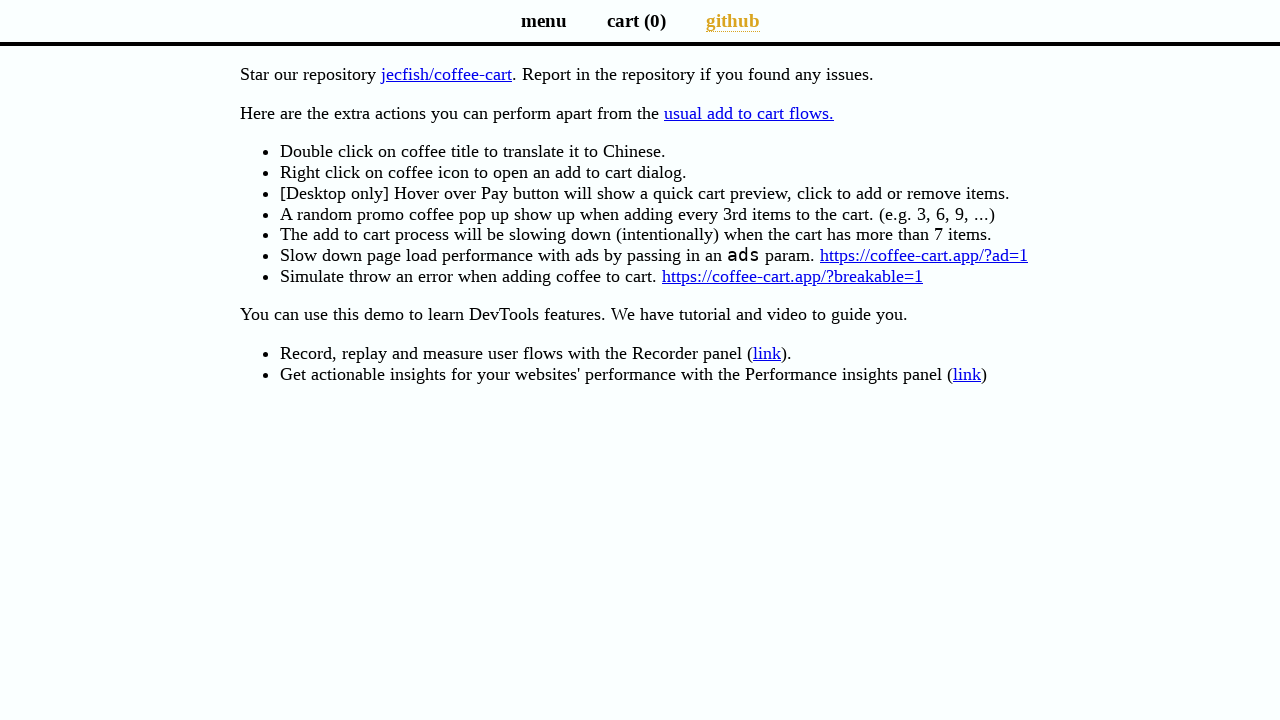

Clicked on GitHub repository link to jecfish/coffee-cart at (446, 74) on [href="https://github.com/jecfish/coffee-cart"]
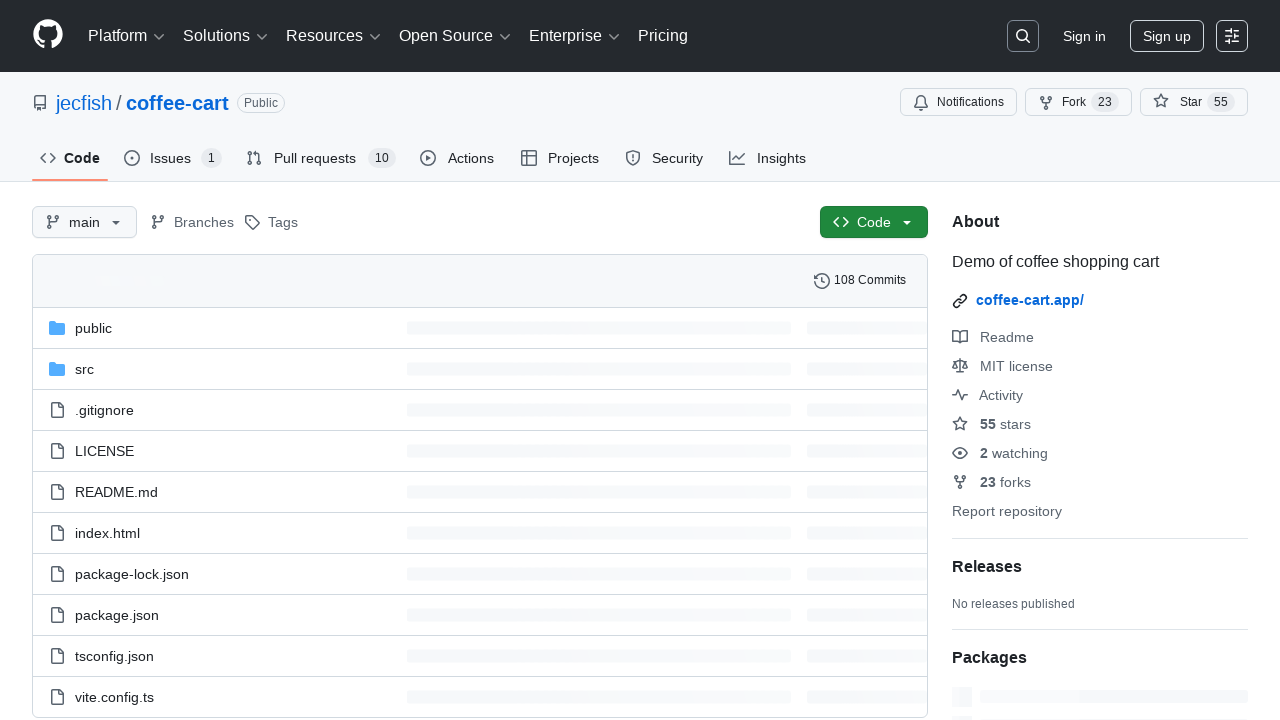

GitHub repository page loaded successfully
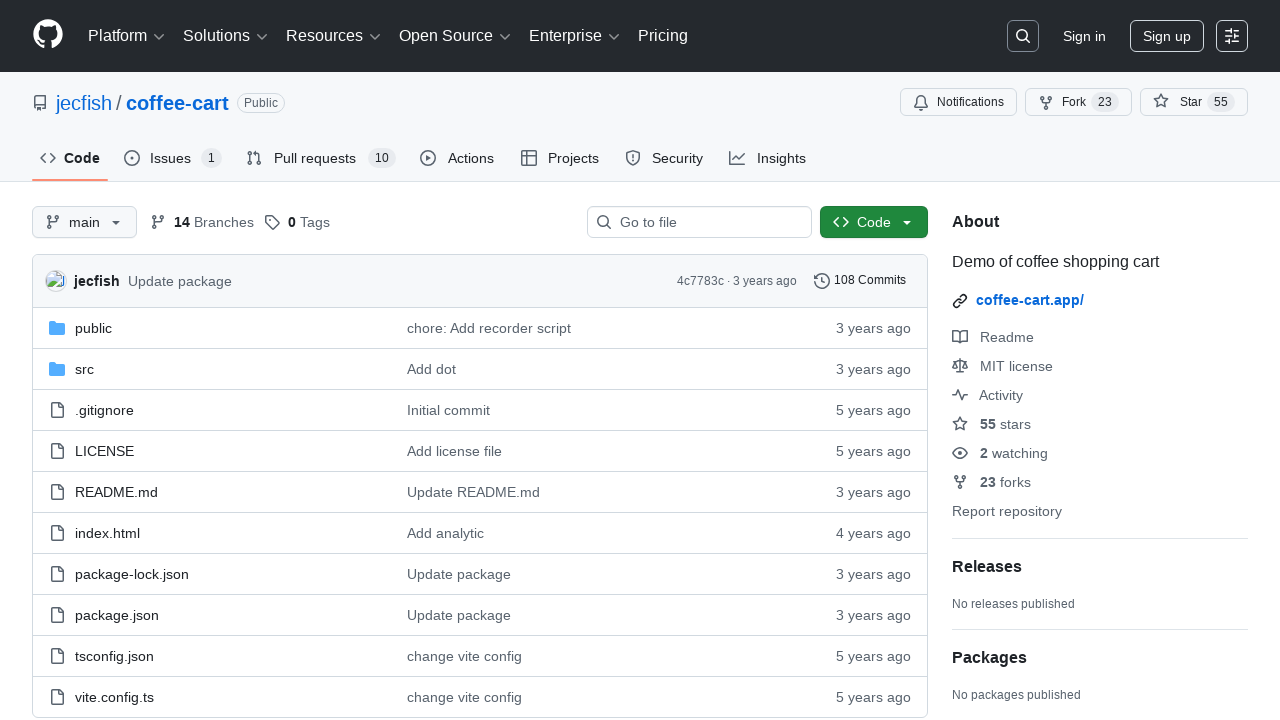

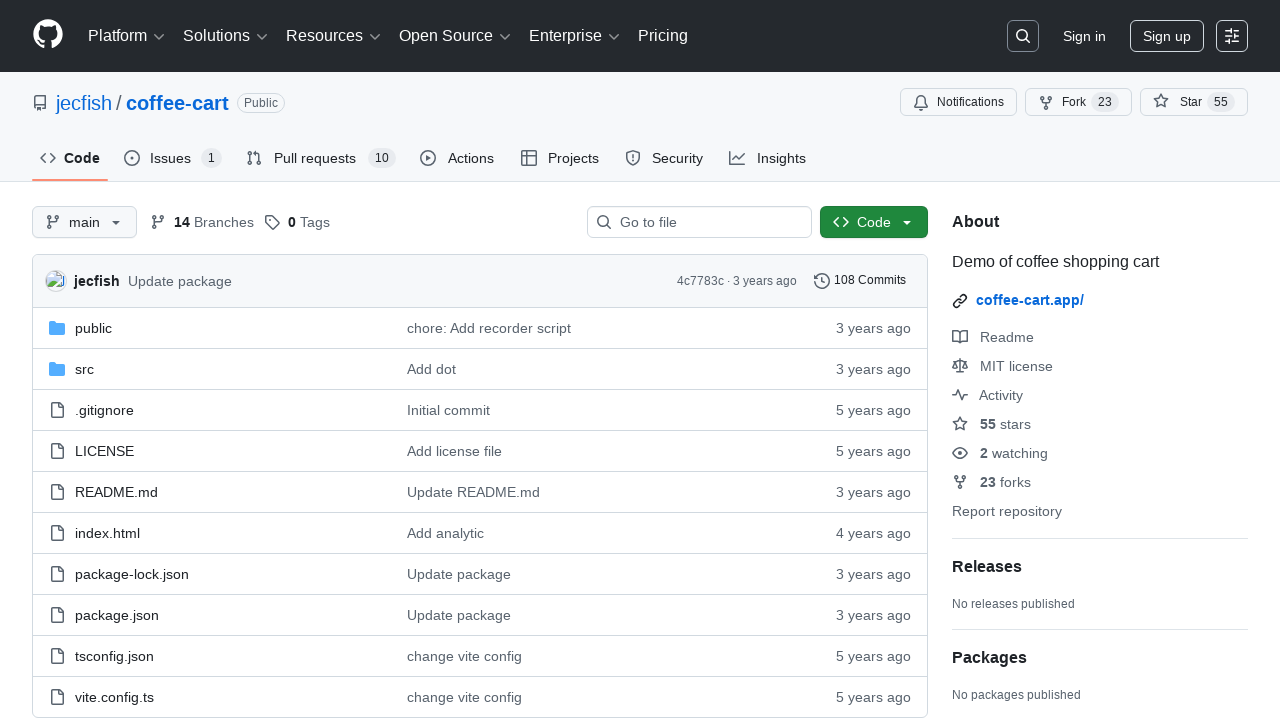